Navigates to a football statistics page, selects "All matches" option and filters by Spain country to display team goal data

Starting URL: https://www.adamchoi.co.uk/teamgoals/detailed

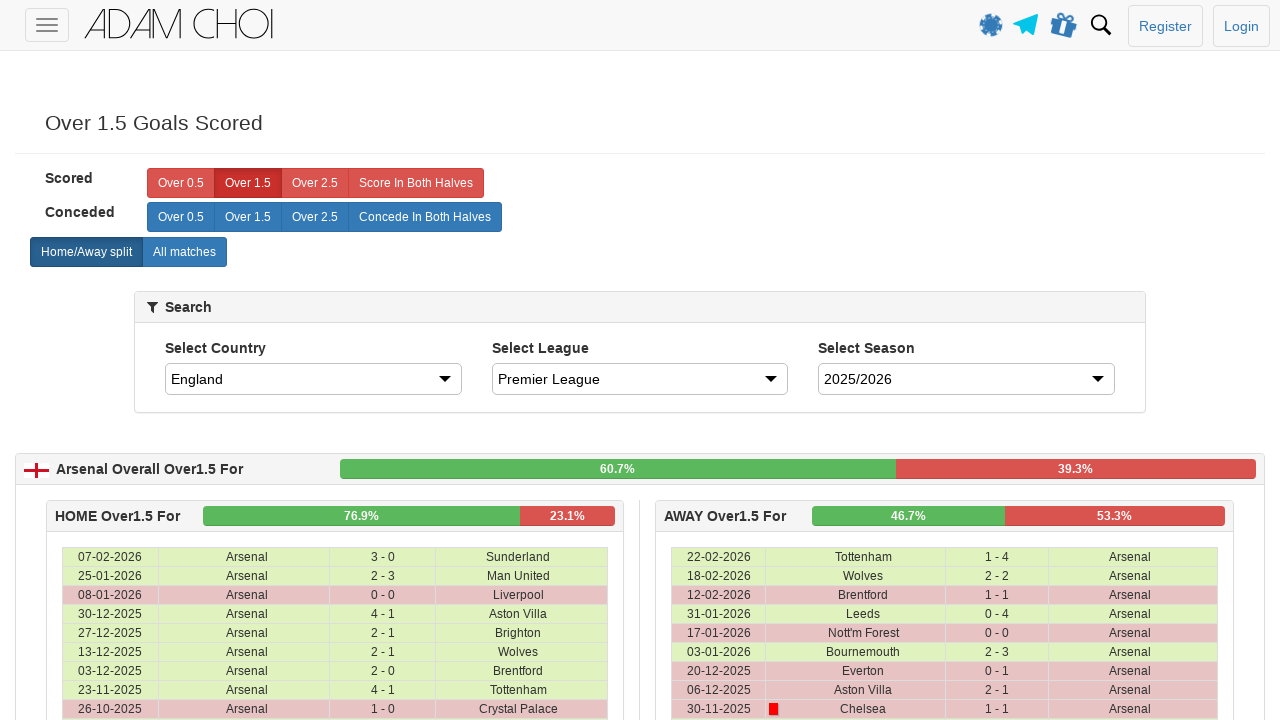

Clicked 'All matches' label to display all matches at (184, 252) on xpath=//label[@analytics-event="All matches"]
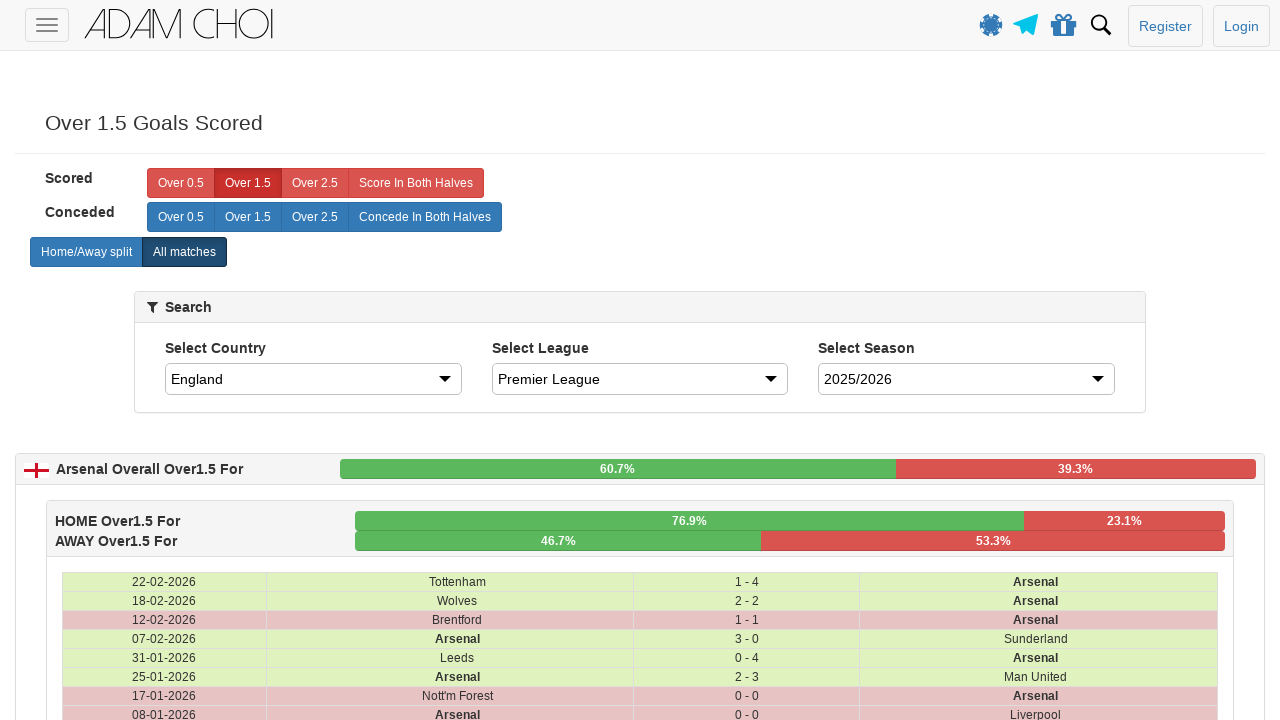

Selected Spain from the country dropdown filter on #country
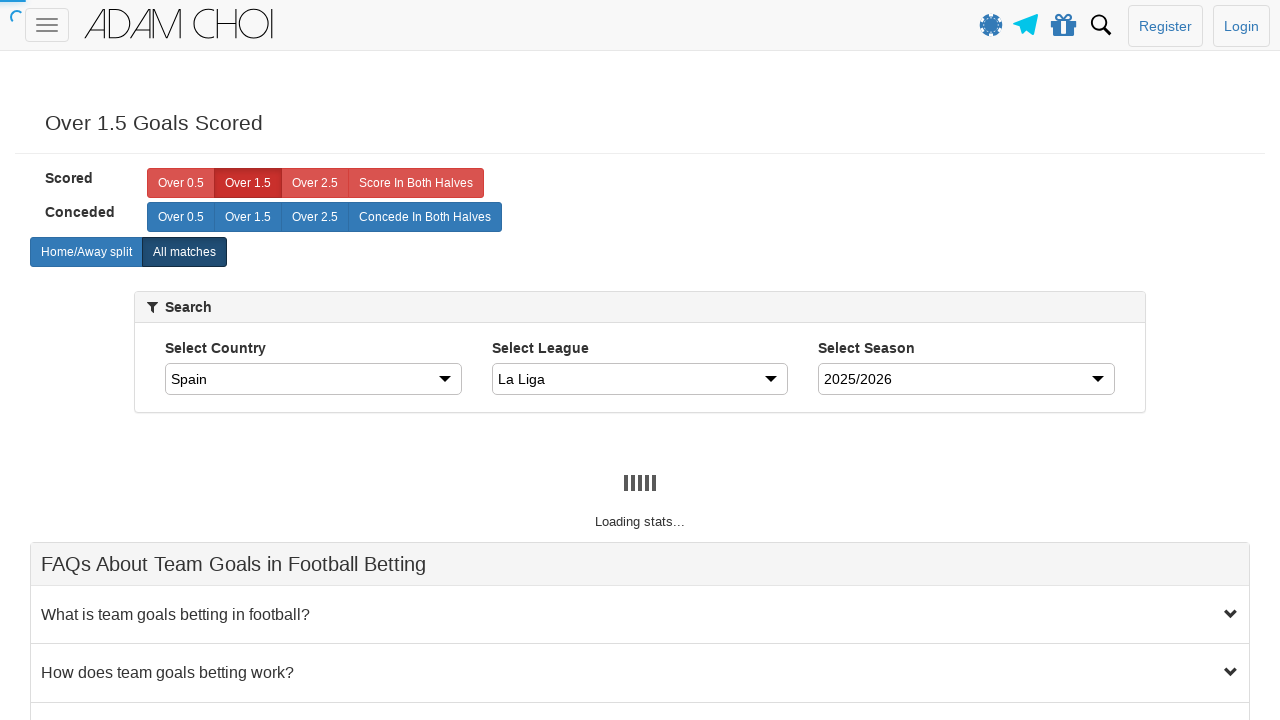

Waited 6 seconds for table data to load after country selection
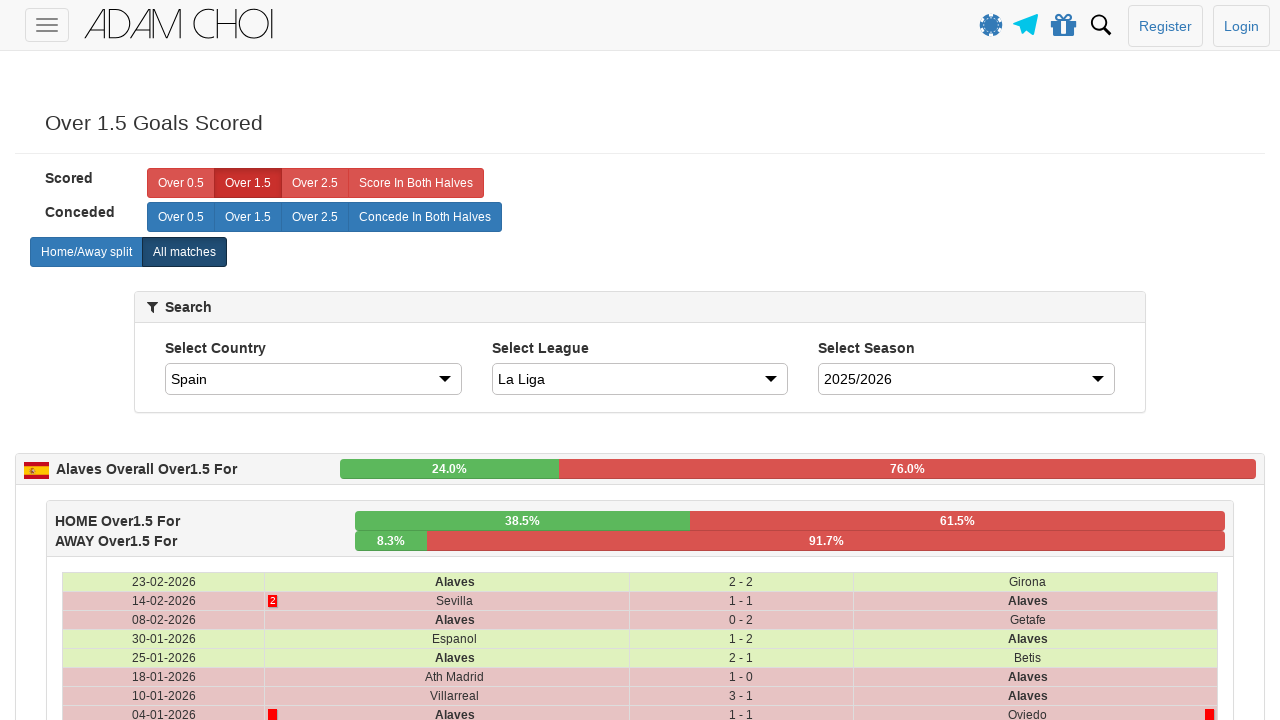

Verified that table rows are present on the page
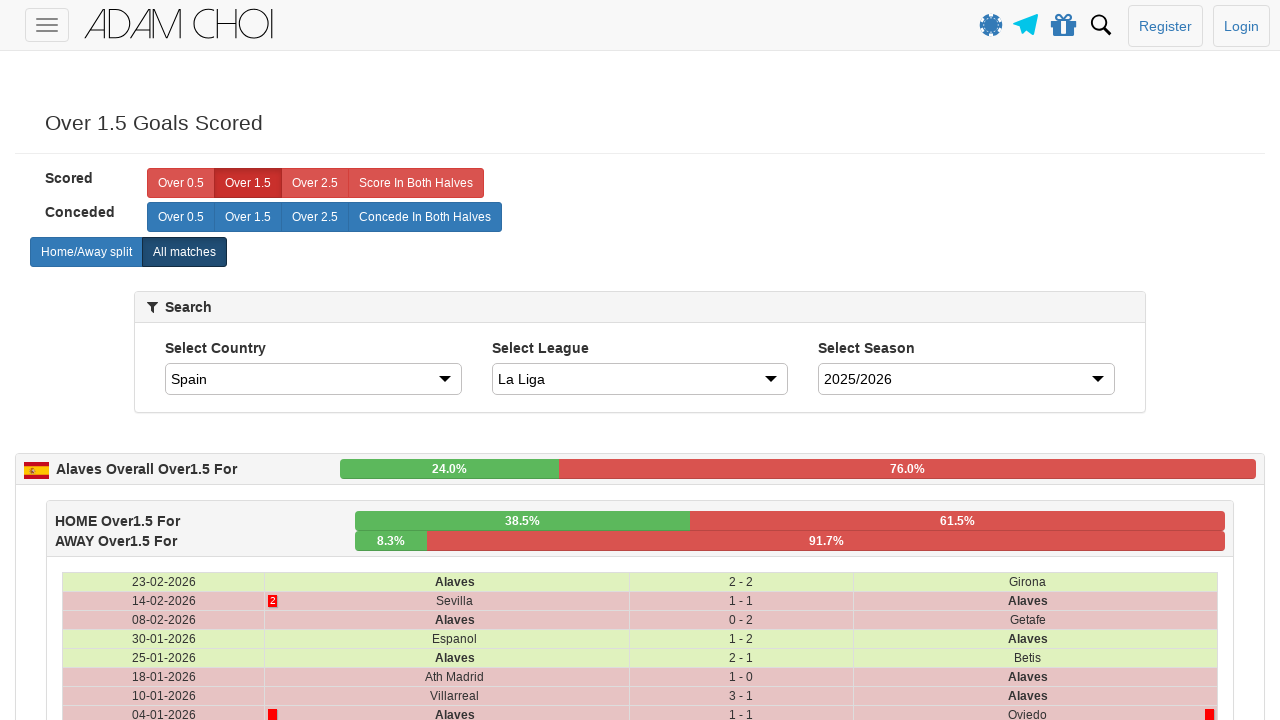

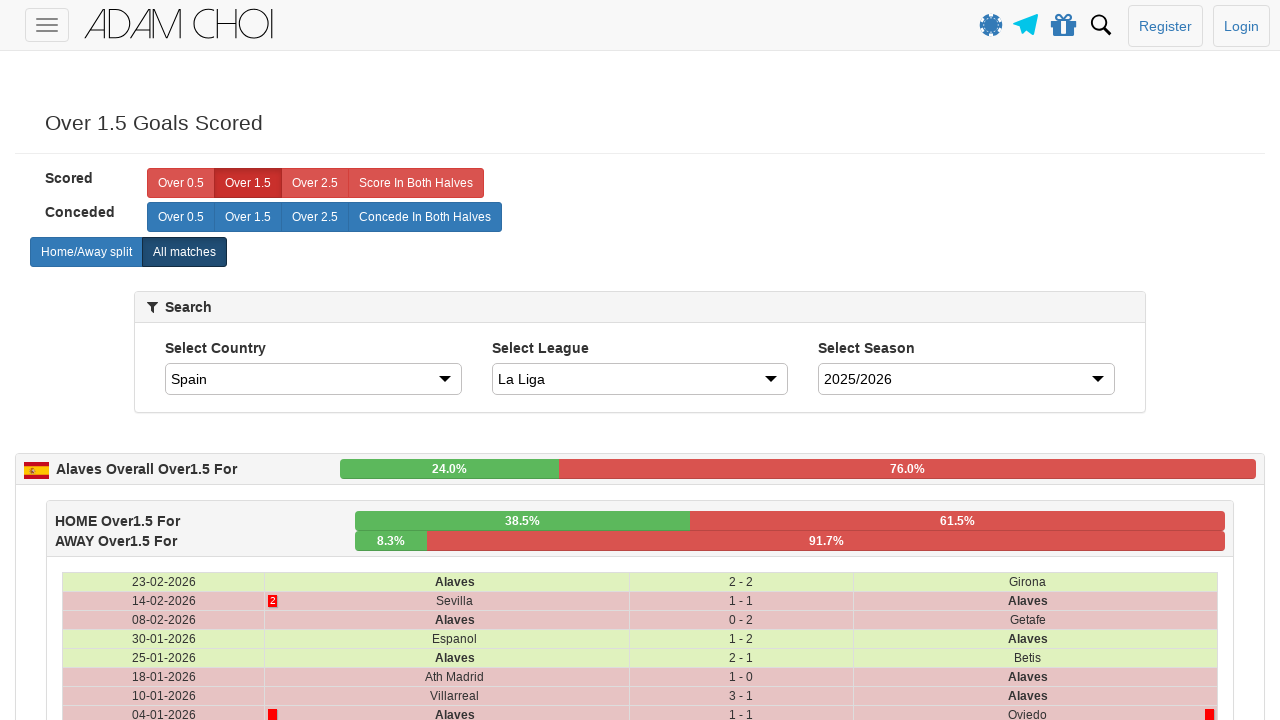